Navigates to a Spanish food database website (BEDCA), clicks through to the query page, selects the General groups option, and verifies the food group dropdown is displayed.

Starting URL: http://www.bedca.net/bdpub/index.php

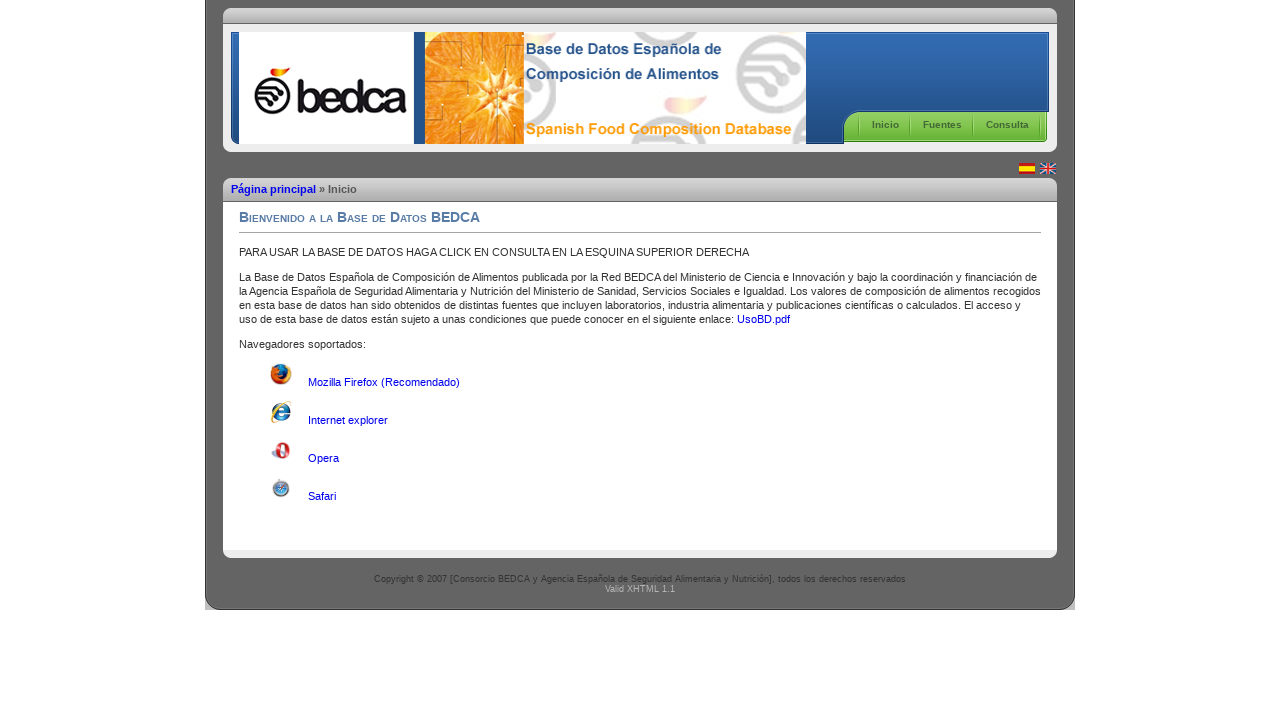

Clicked navigation element to proceed to query page at (1008, 129) on xpath=//div[@id="navigation"]/div[4]/a
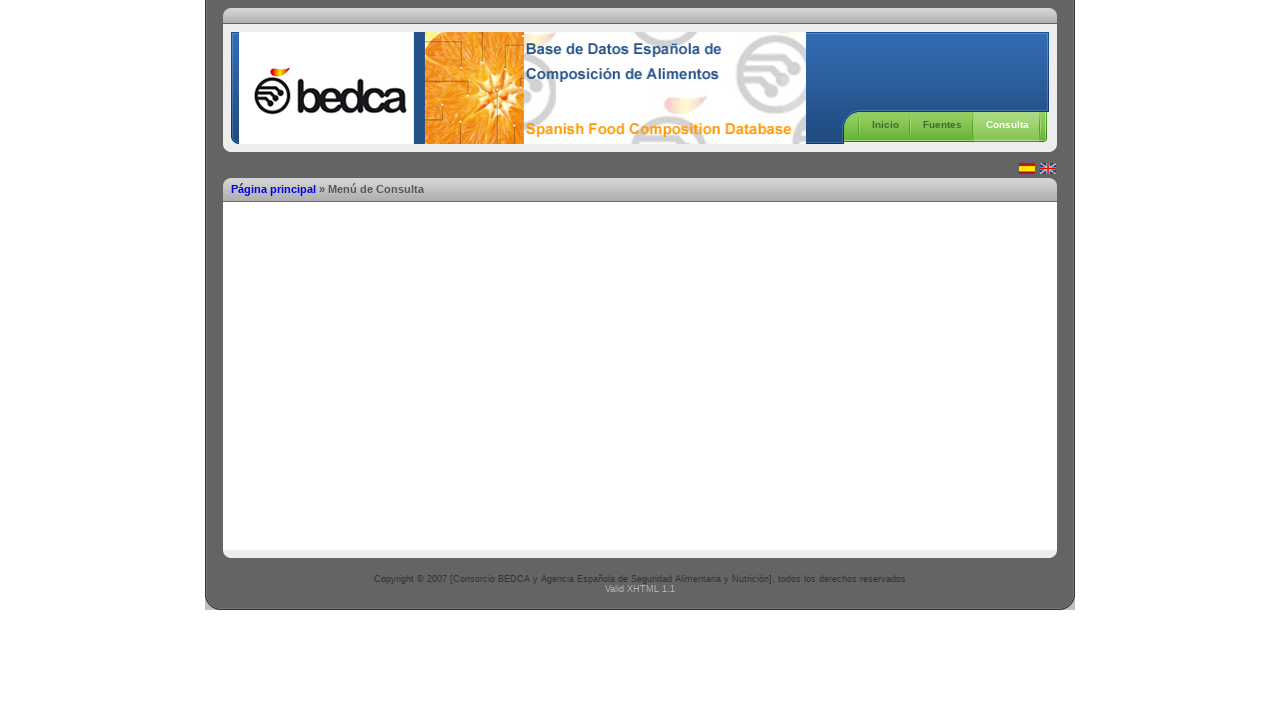

Waited for query page to load
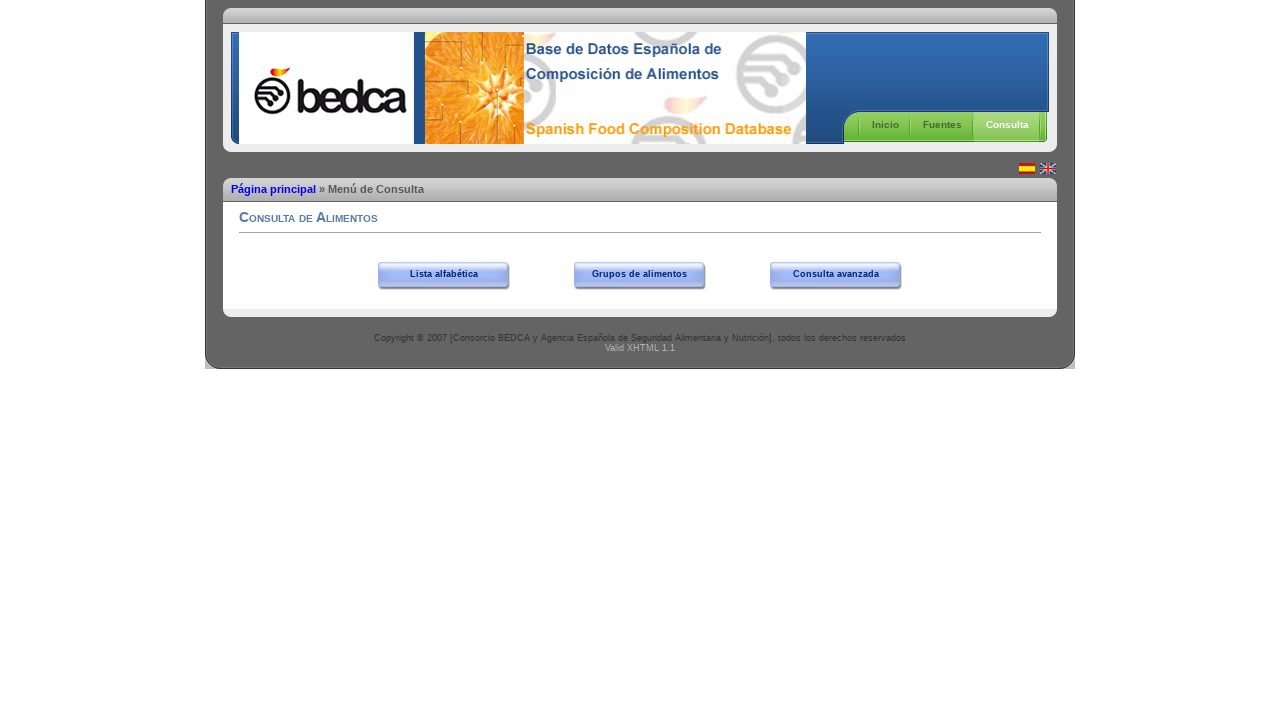

Clicked on General groups link at (640, 278) on a#General
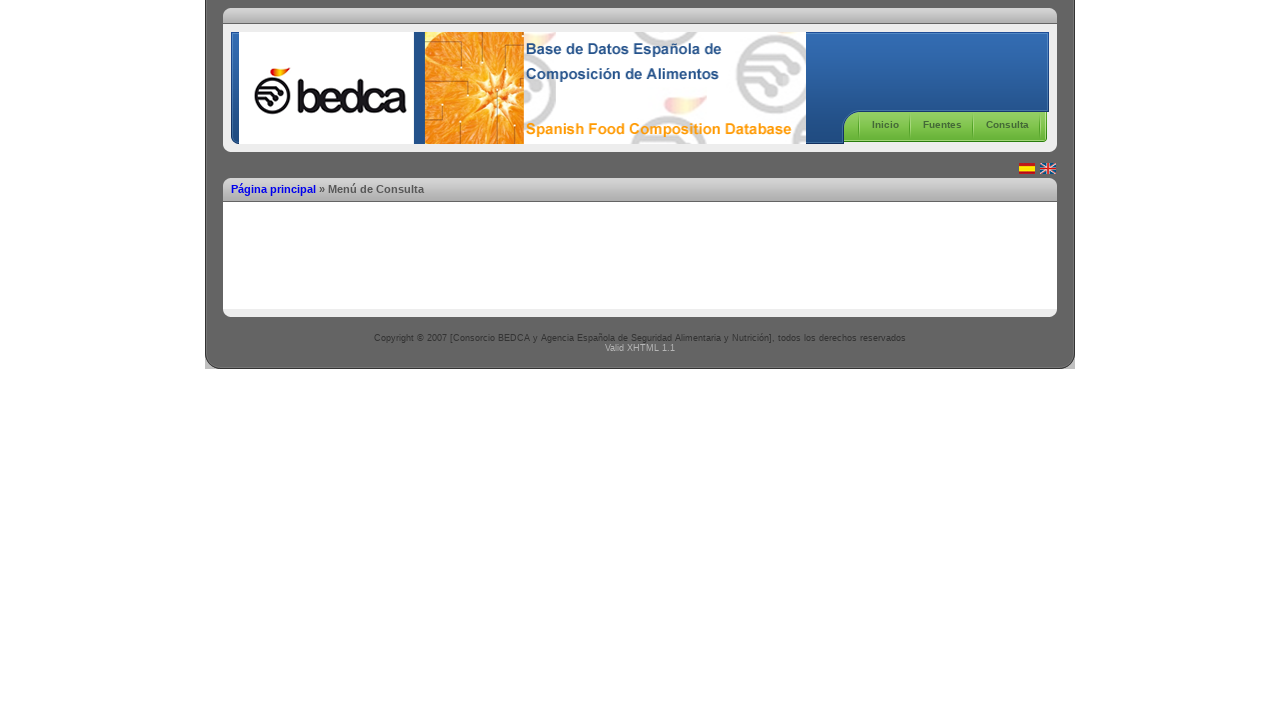

Waited for food groups to load
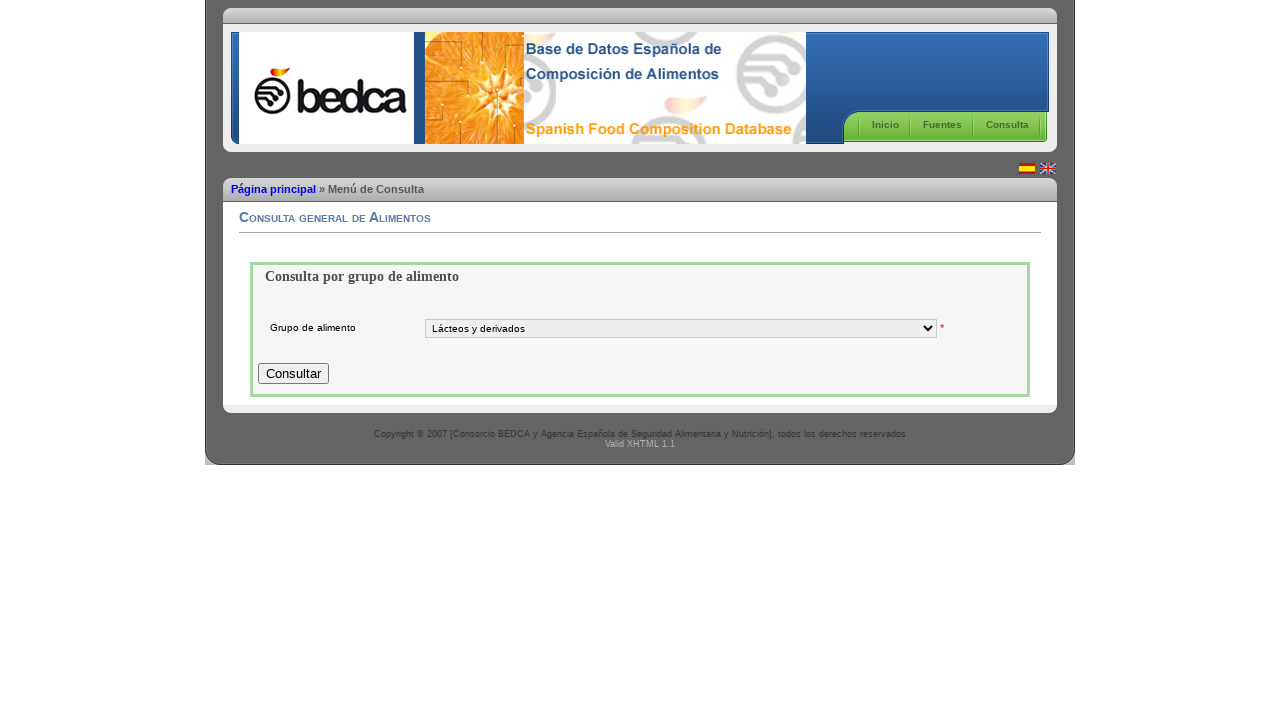

Verified that food group dropdown is visible
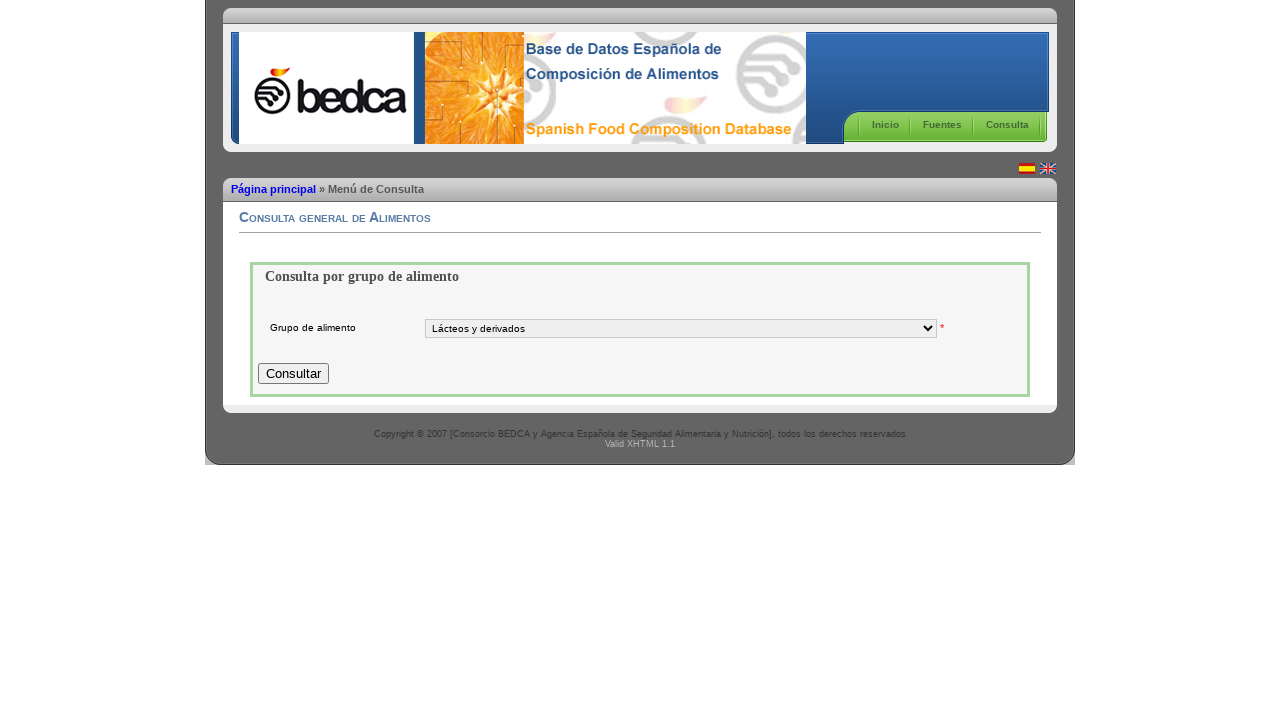

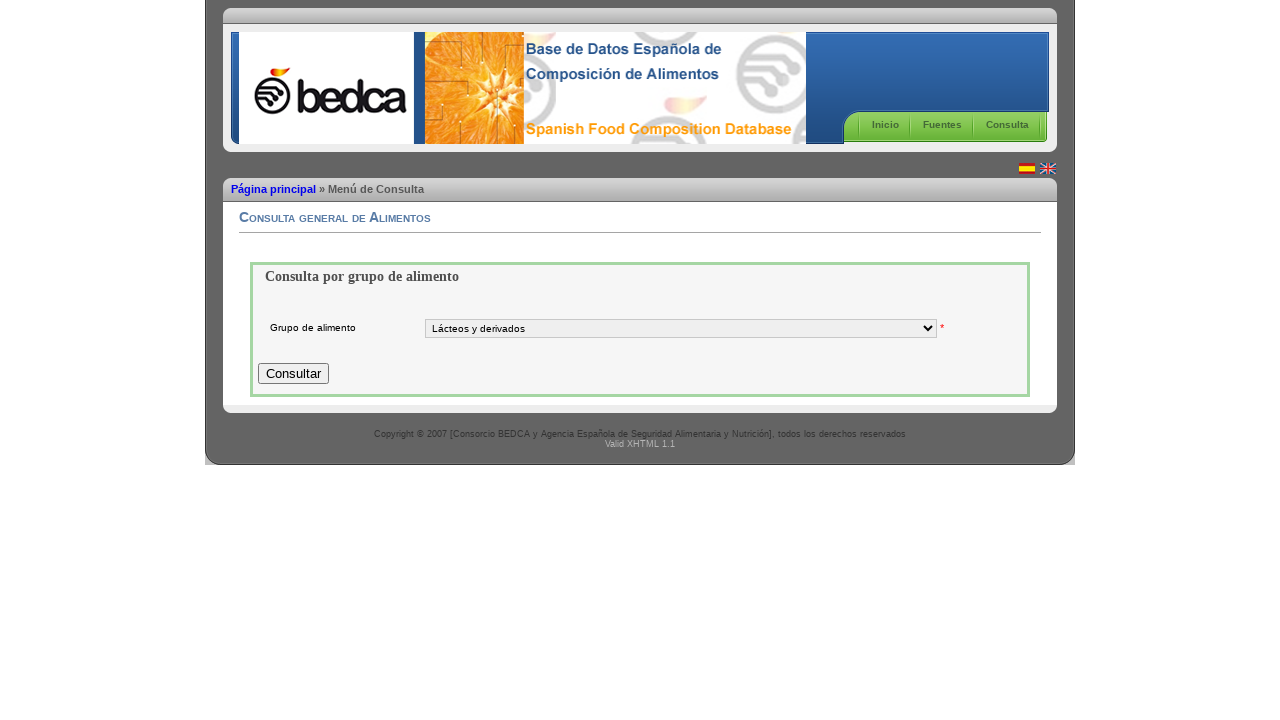